Tests form submission on DemoQA practice form by filling in personal information fields and submitting the form

Starting URL: https://demoqa.com/automation-practice-form

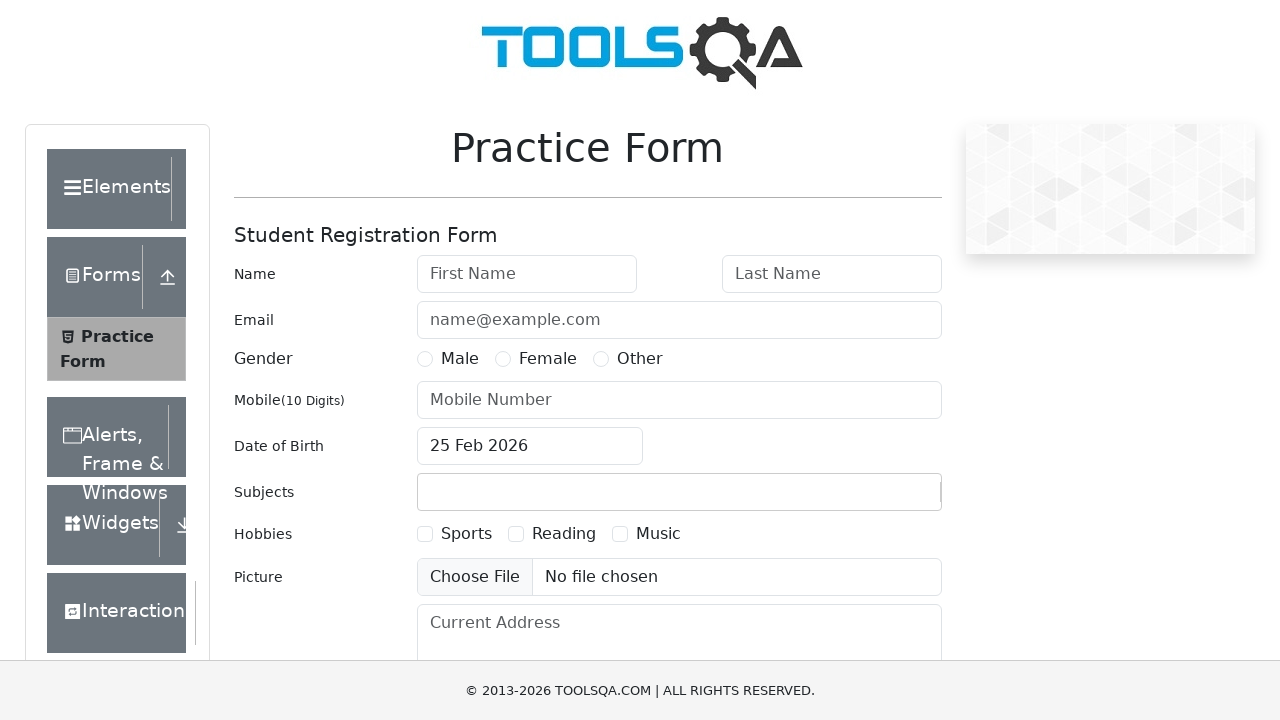

Waited for first name field to load on practice form
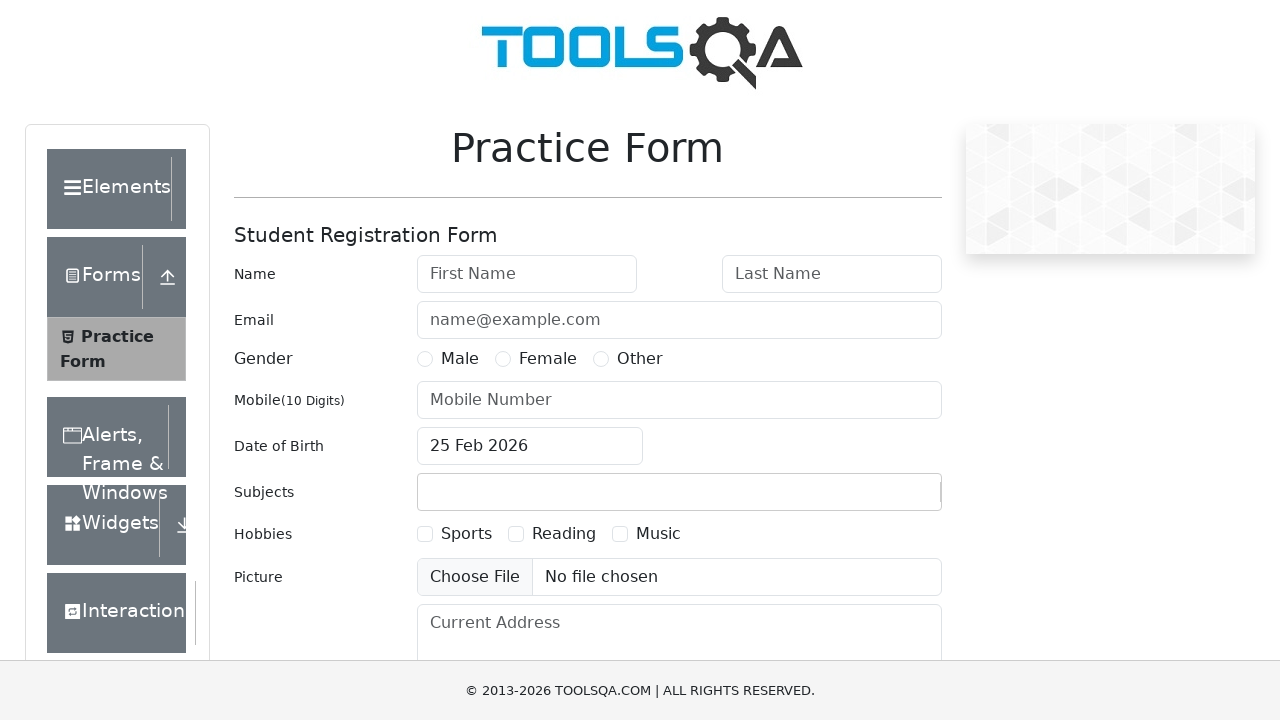

Filled first name field with 'Dafne' on #firstName
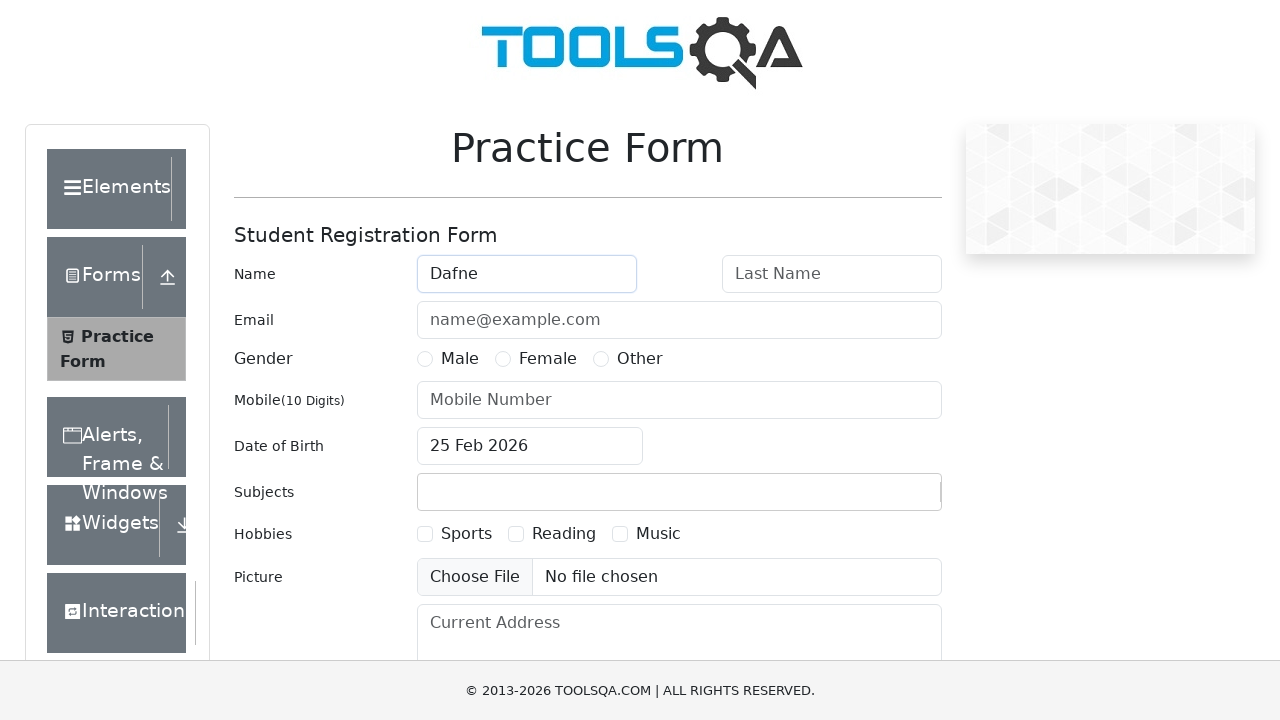

Filled last name field with 'Cortes' on #lastName
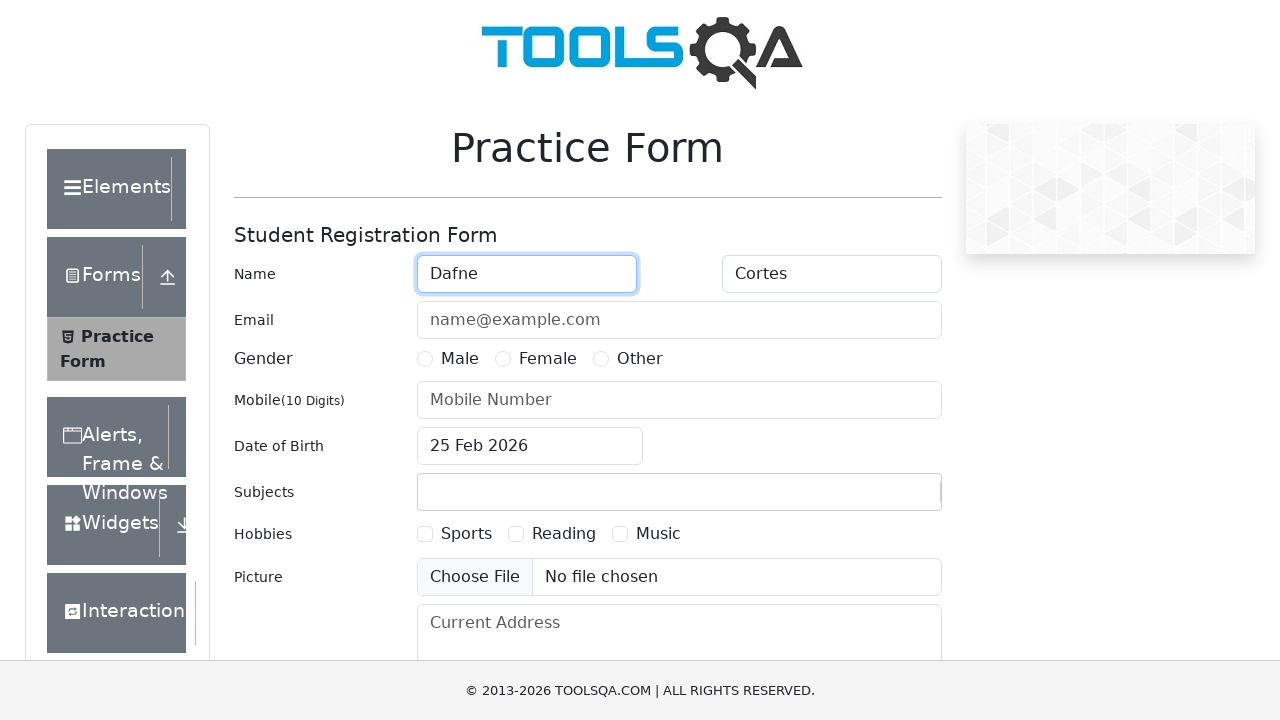

Filled email field with 'dafne.cortes@example.com' on #userEmail
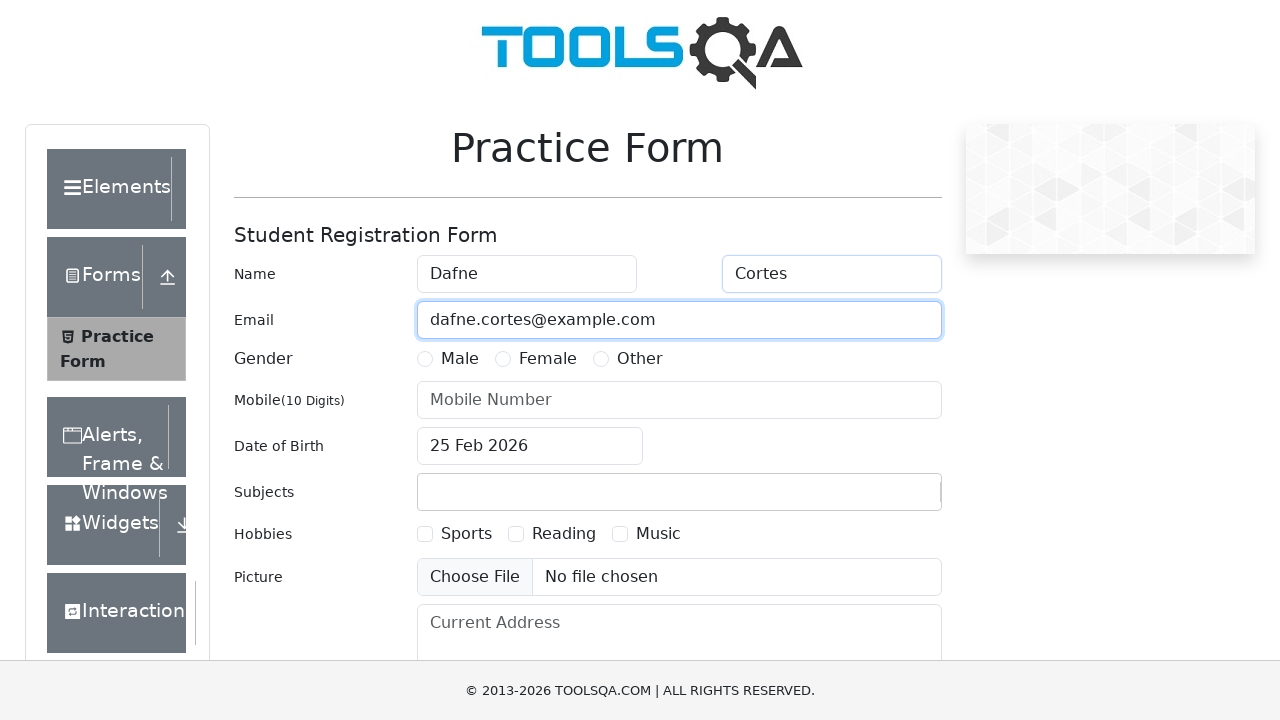

Selected Female gender option at (548, 359) on label:has-text("Female")
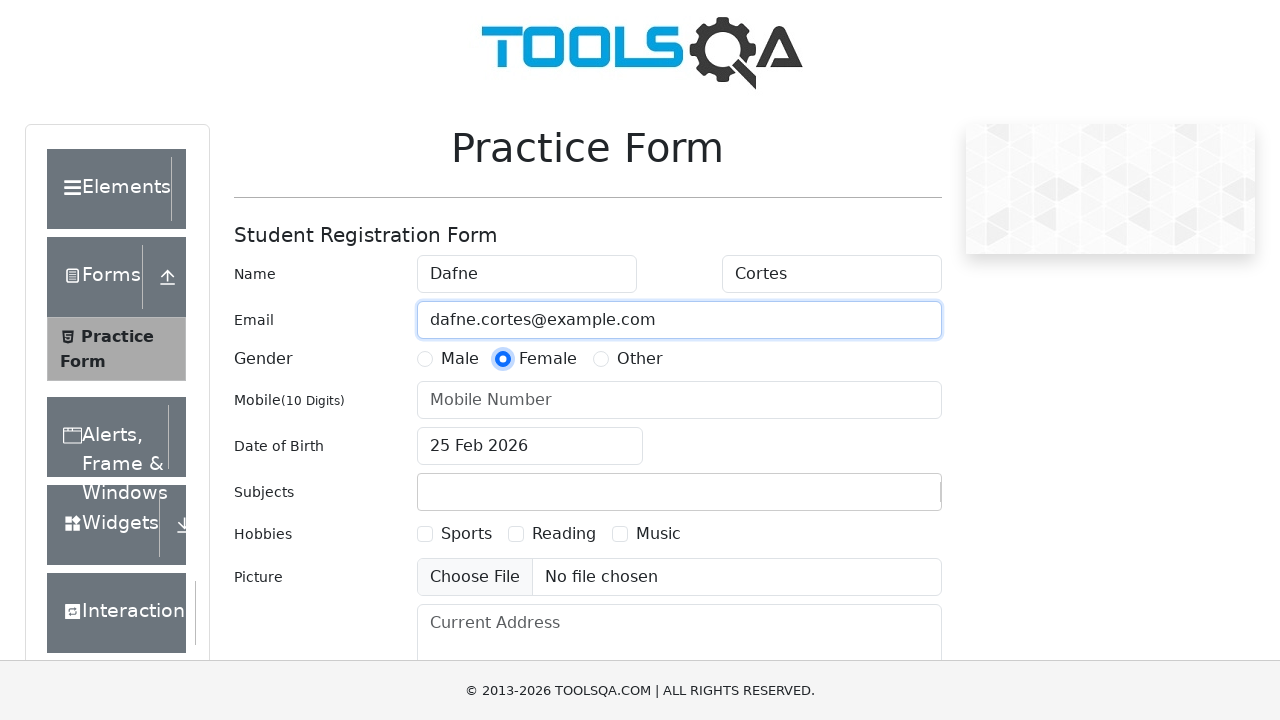

Filled phone number field with '3001234567' on #userNumber
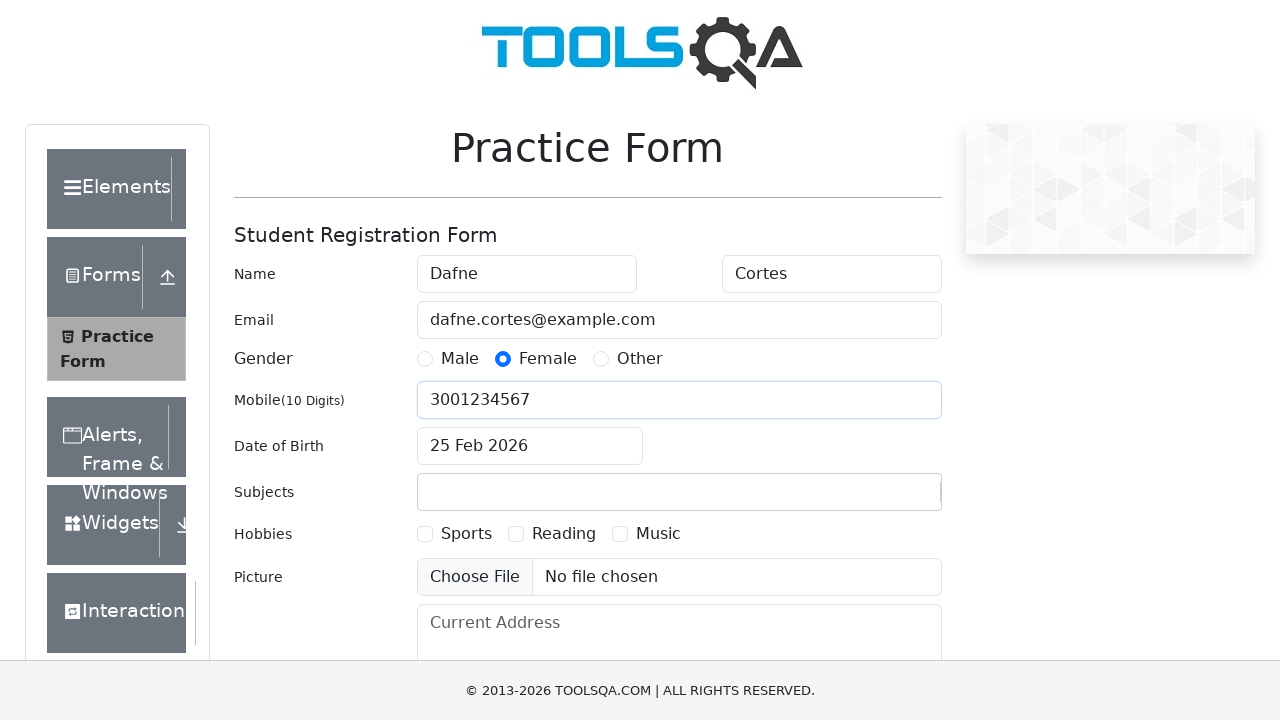

Scrolled down 300 pixels to view submit button
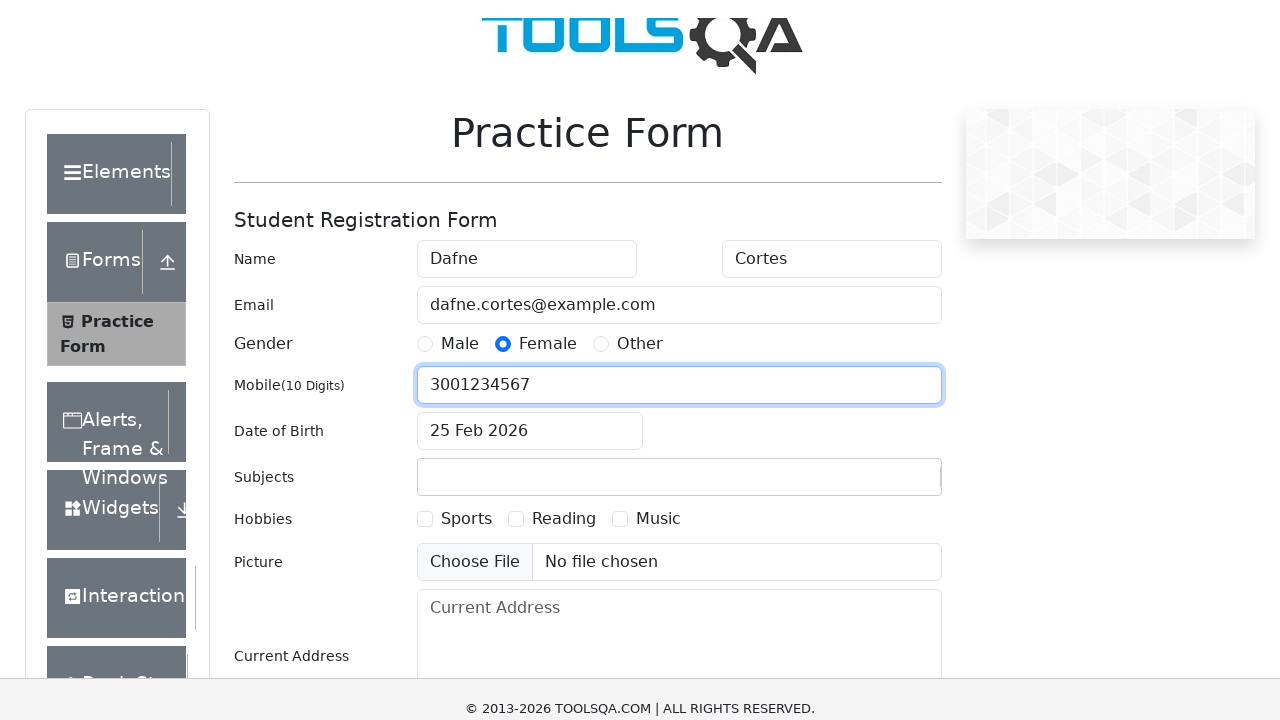

Clicked submit button using JavaScript
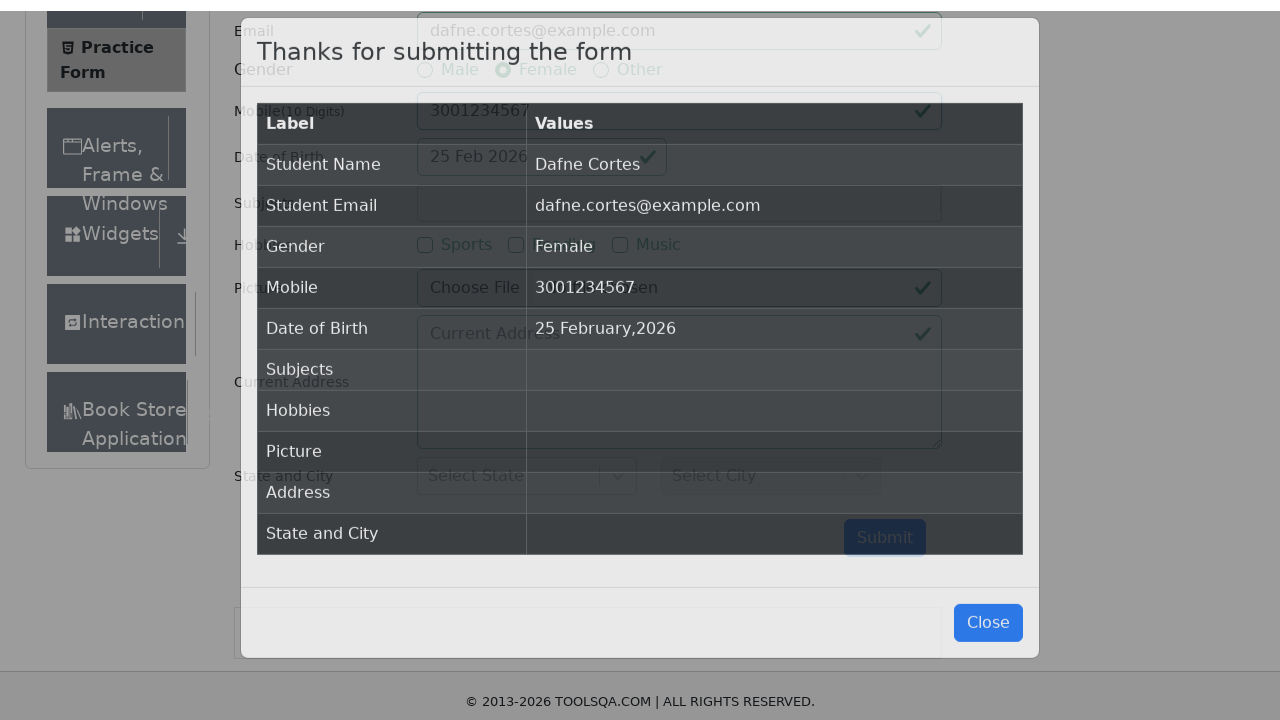

Waited for success modal to appear
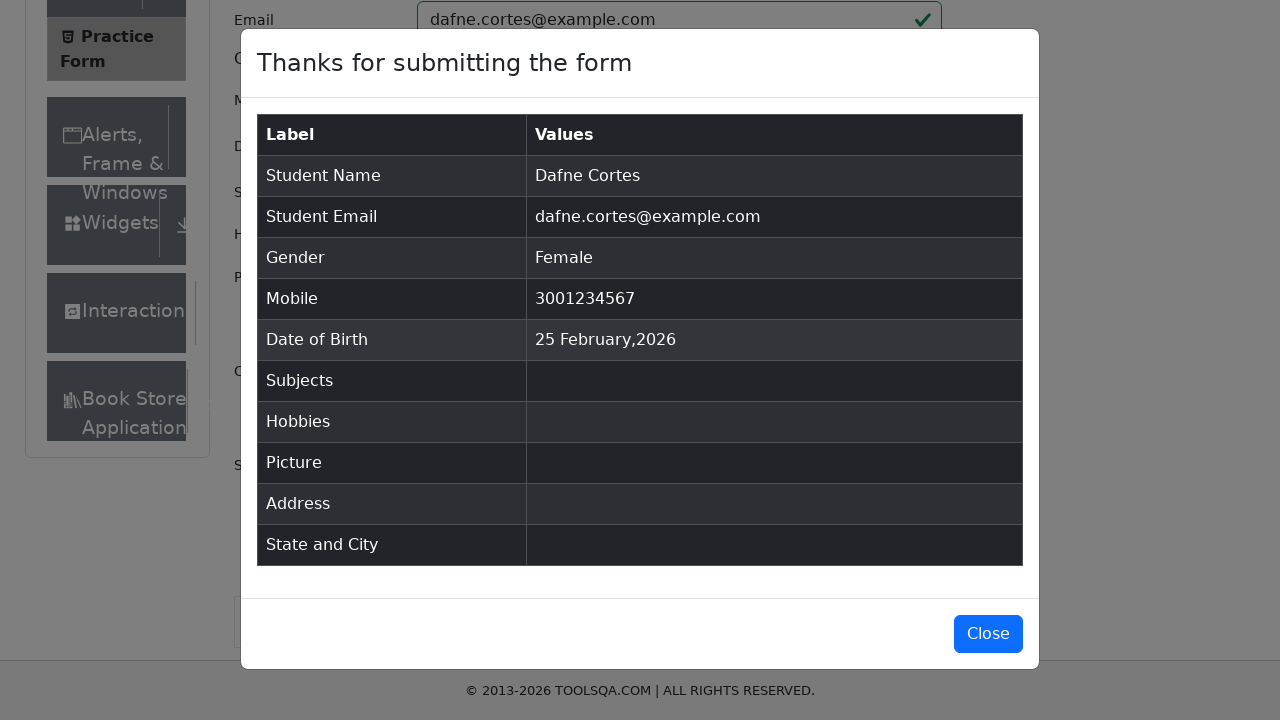

Verified form submission success with message: 'Thanks for submitting the form'
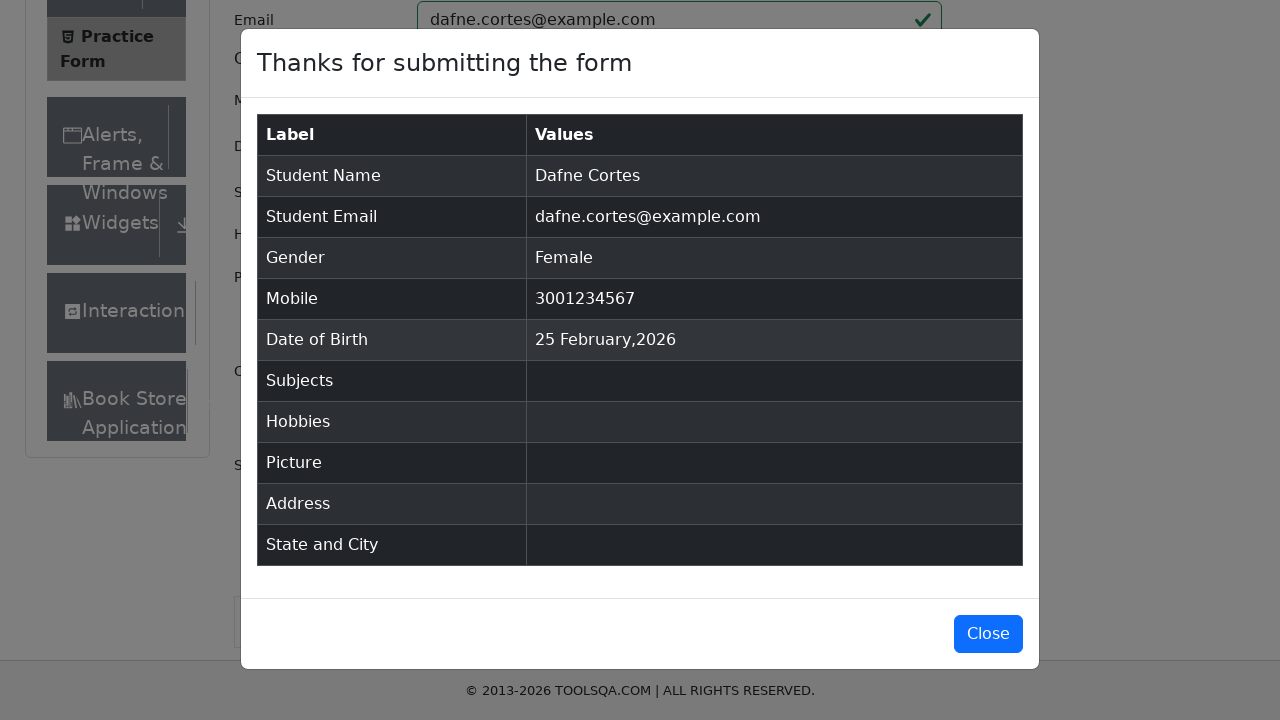

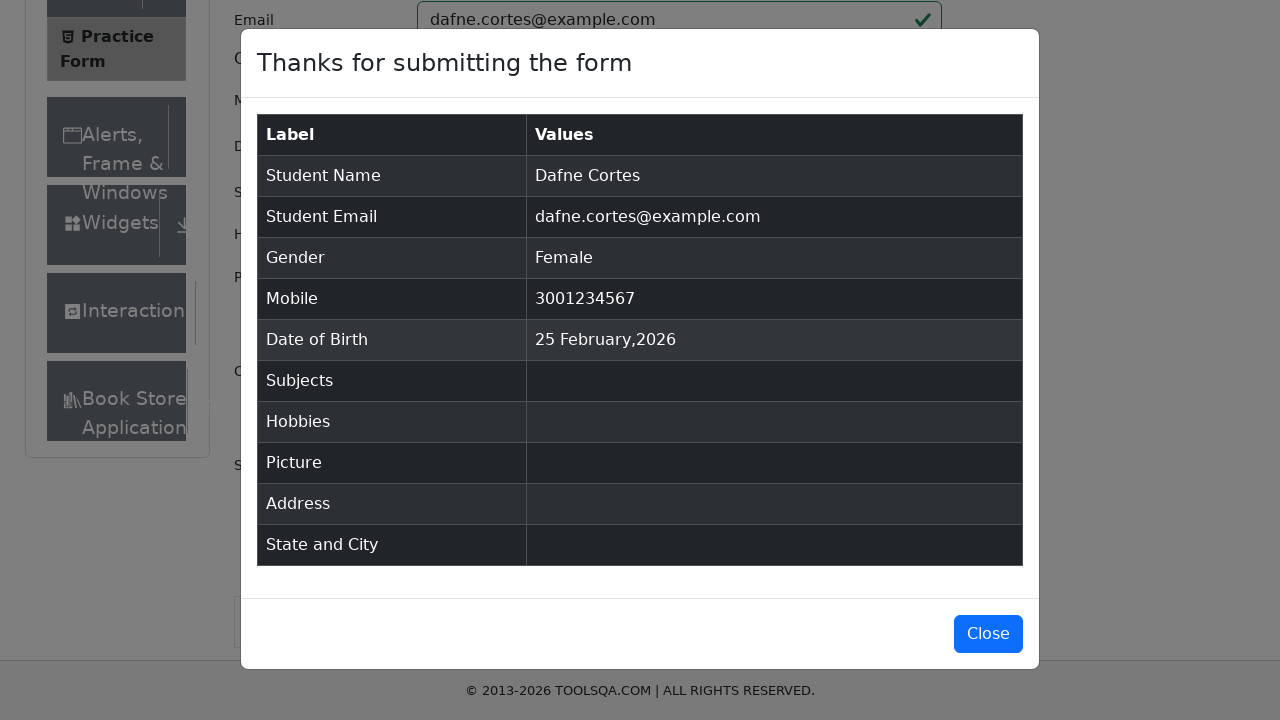